Tests registration failure when attempting to register with an existing username

Starting URL: https://hoangduy0610.github.io/ncc-sg-automation-workshop-1/register.html

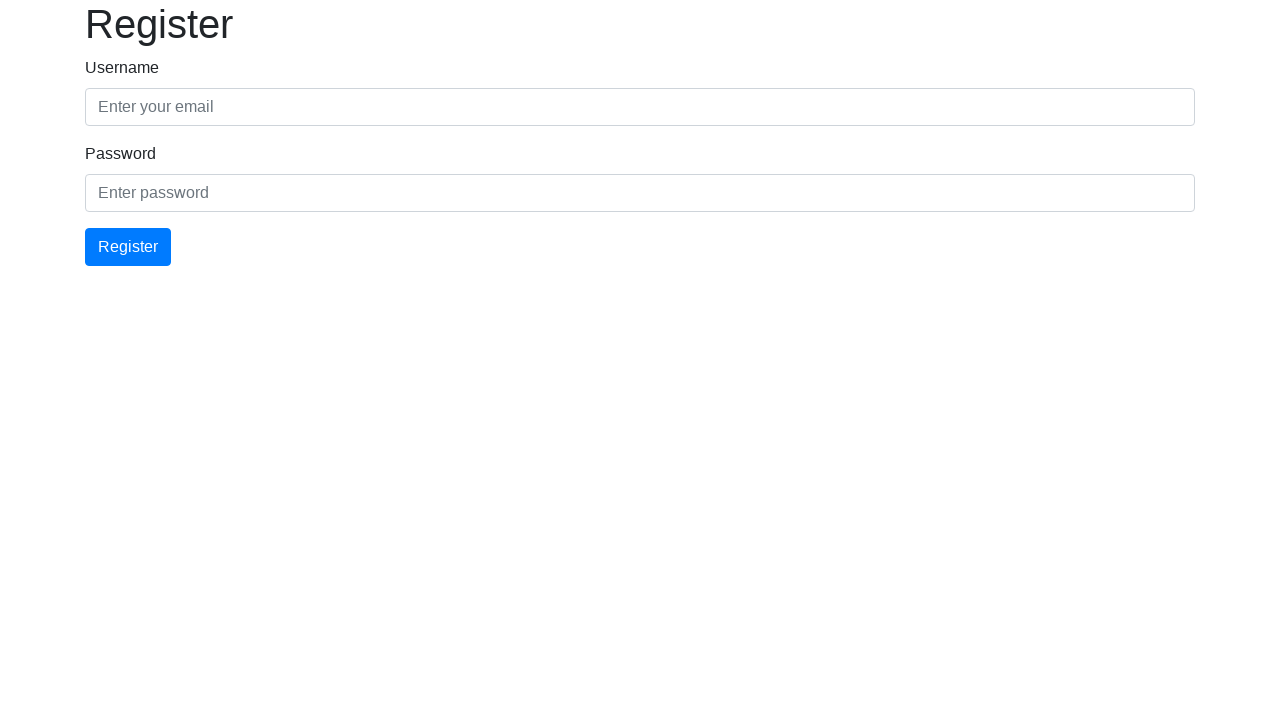

Filled email field with existing username 'Thytest01' on #email
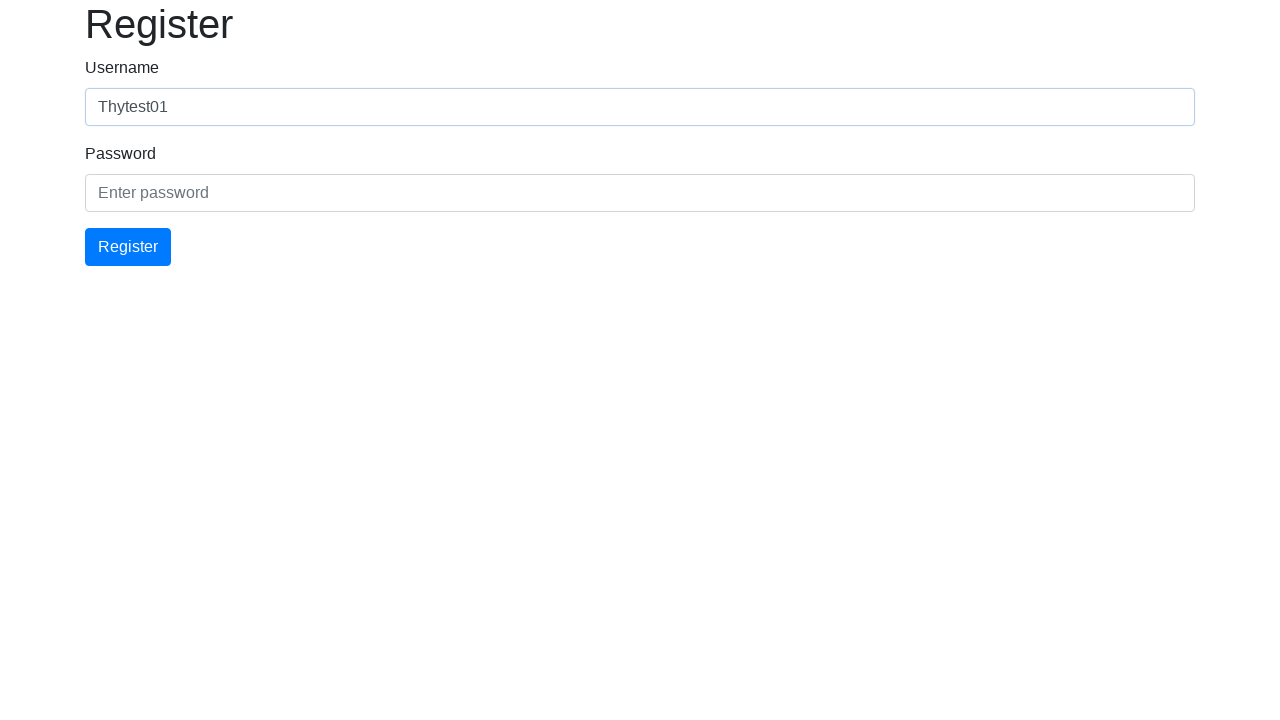

Filled password field with 'Thy123' on #password
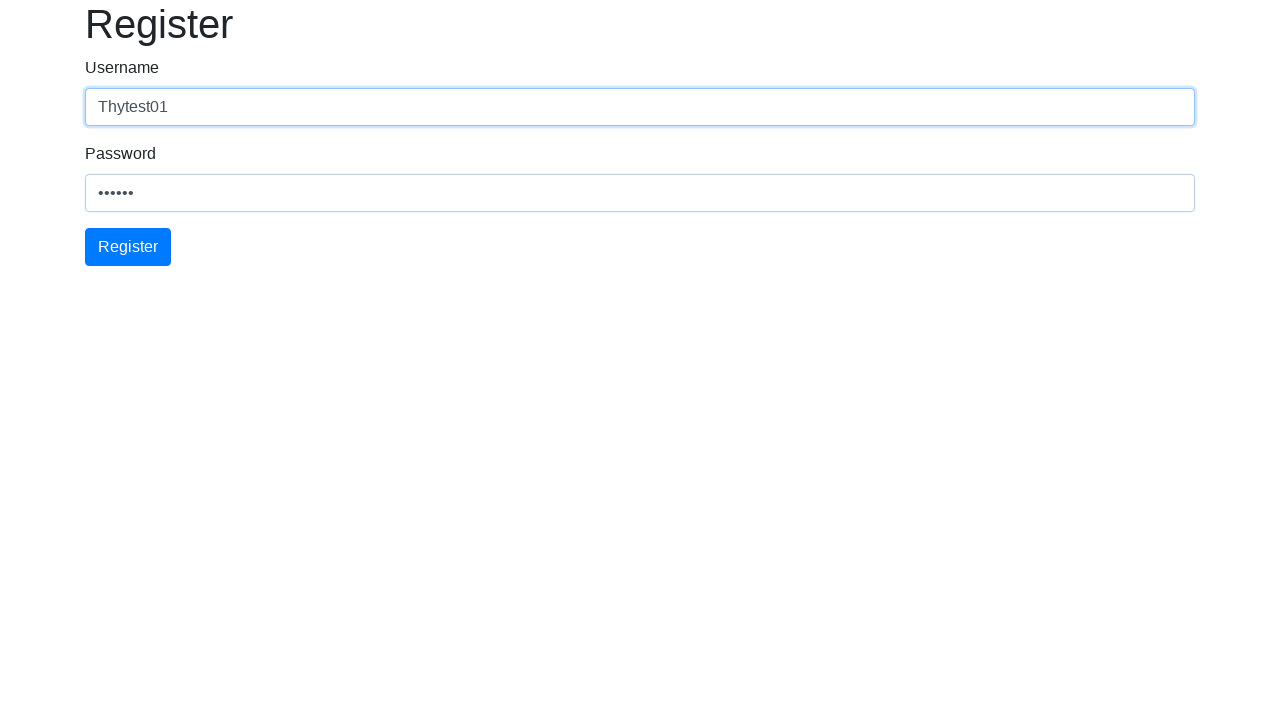

Clicked submit button to attempt registration at (128, 247) on button
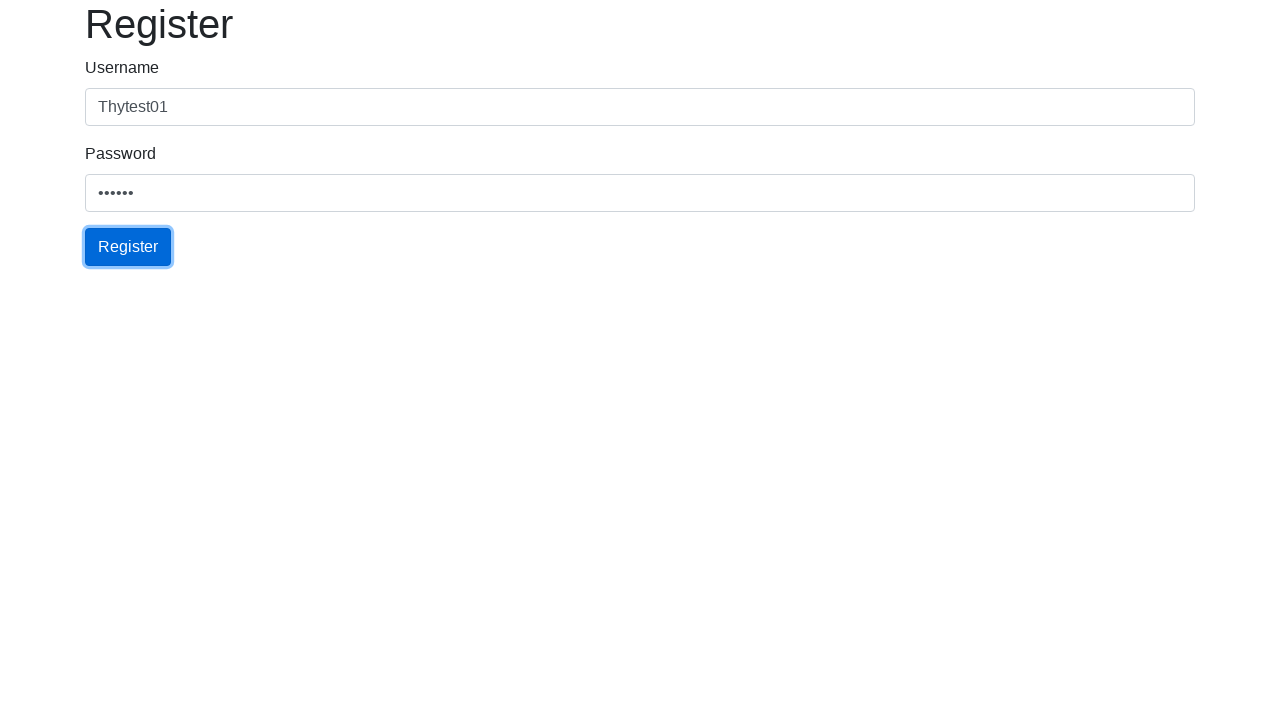

Error message appeared confirming registration failed due to existing username
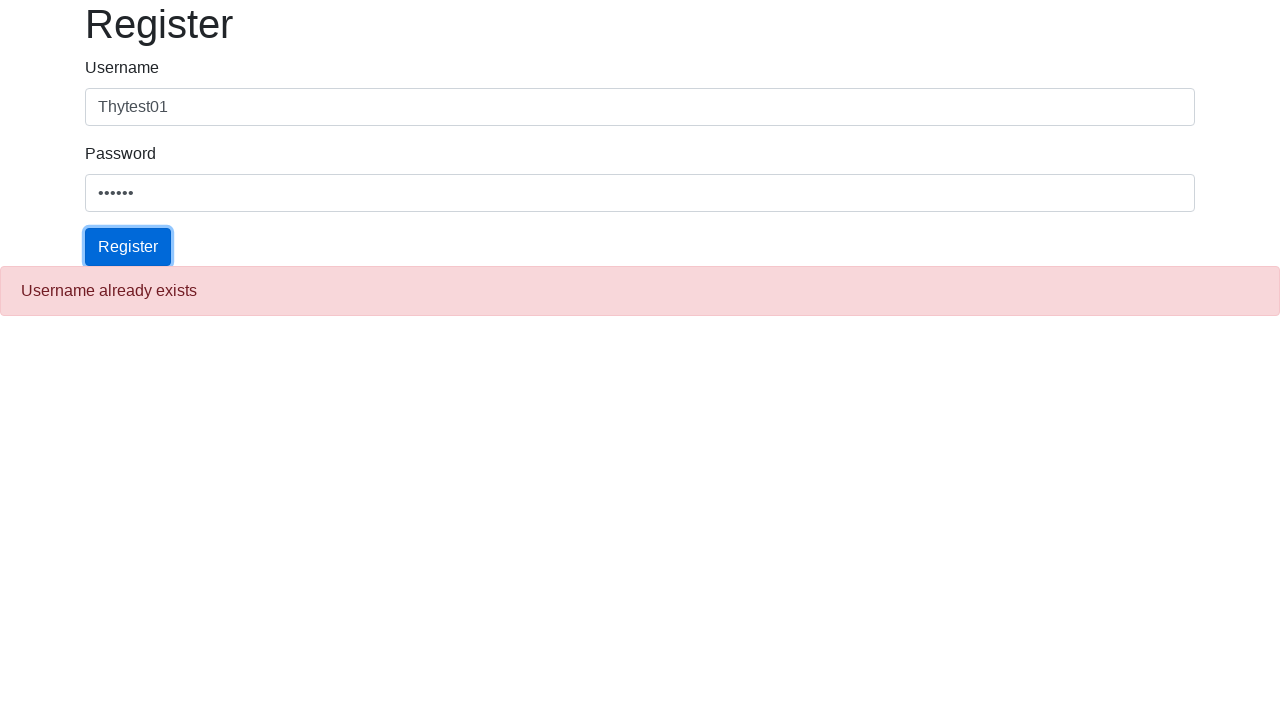

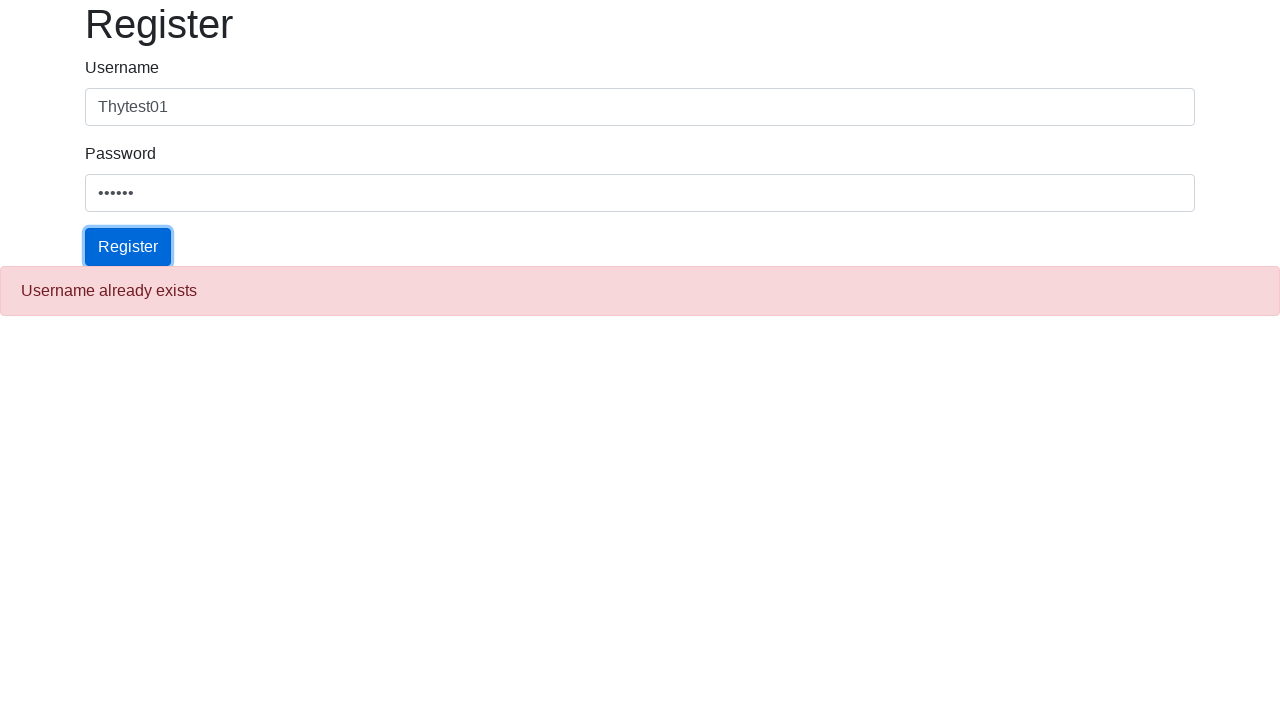